Tests form interaction functionality by toggling a checkbox and filling/clearing an email input field on the Selenium test inputs page.

Starting URL: https://www.selenium.dev/selenium/web/inputs.html

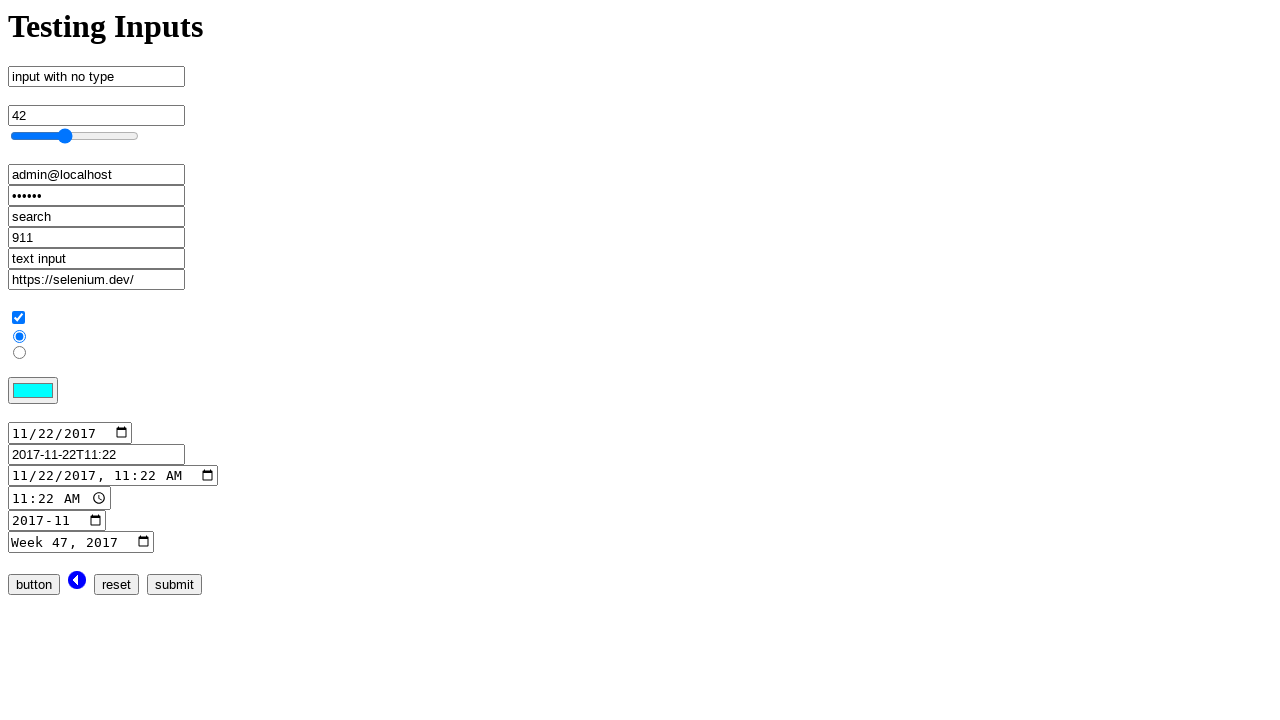

Clicked checkbox input to toggle its state at (18, 318) on input[name='checkbox_input']
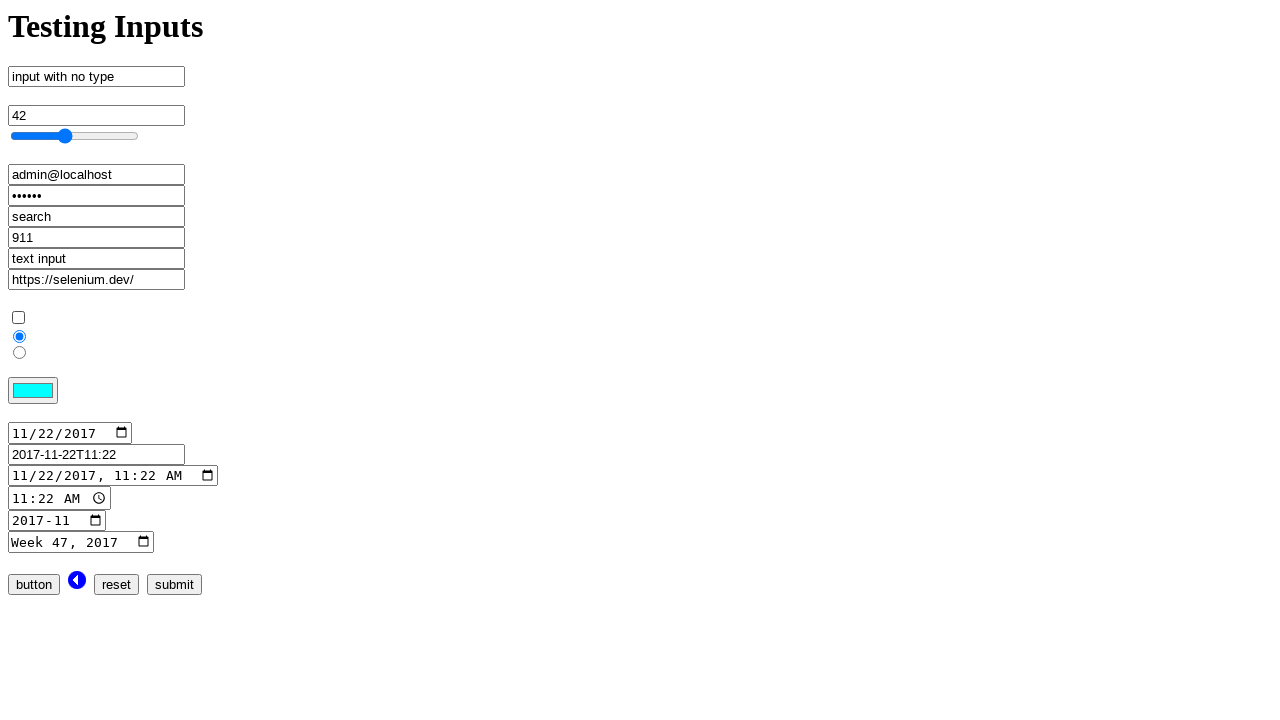

Verified checkbox is unchecked after click
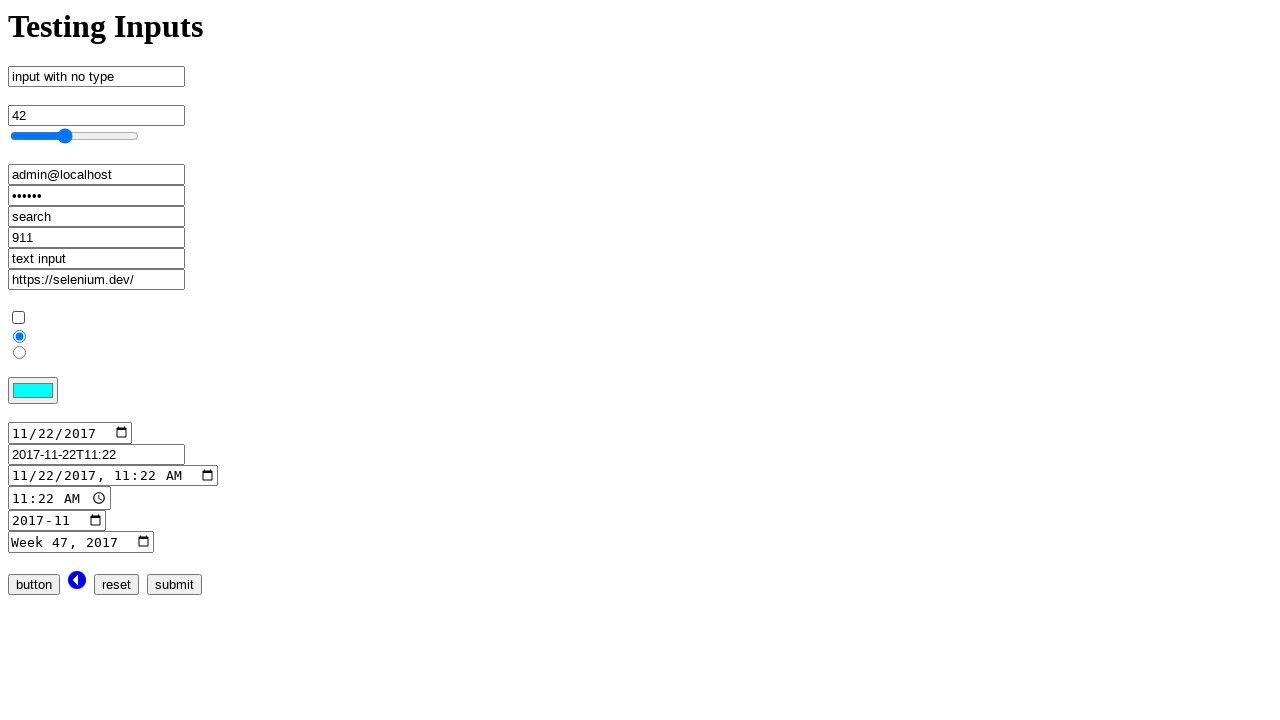

Cleared email input field on input[name='email_input']
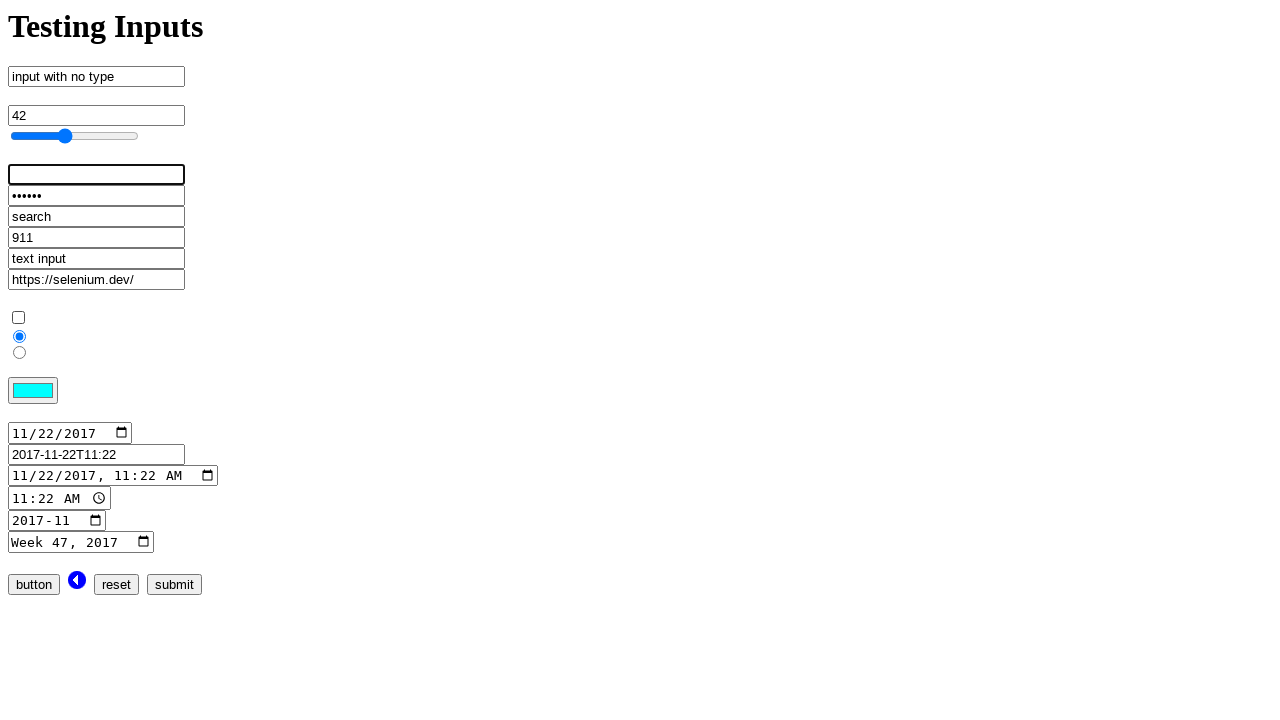

Filled email input with 'admin@localhost.dev' on input[name='email_input']
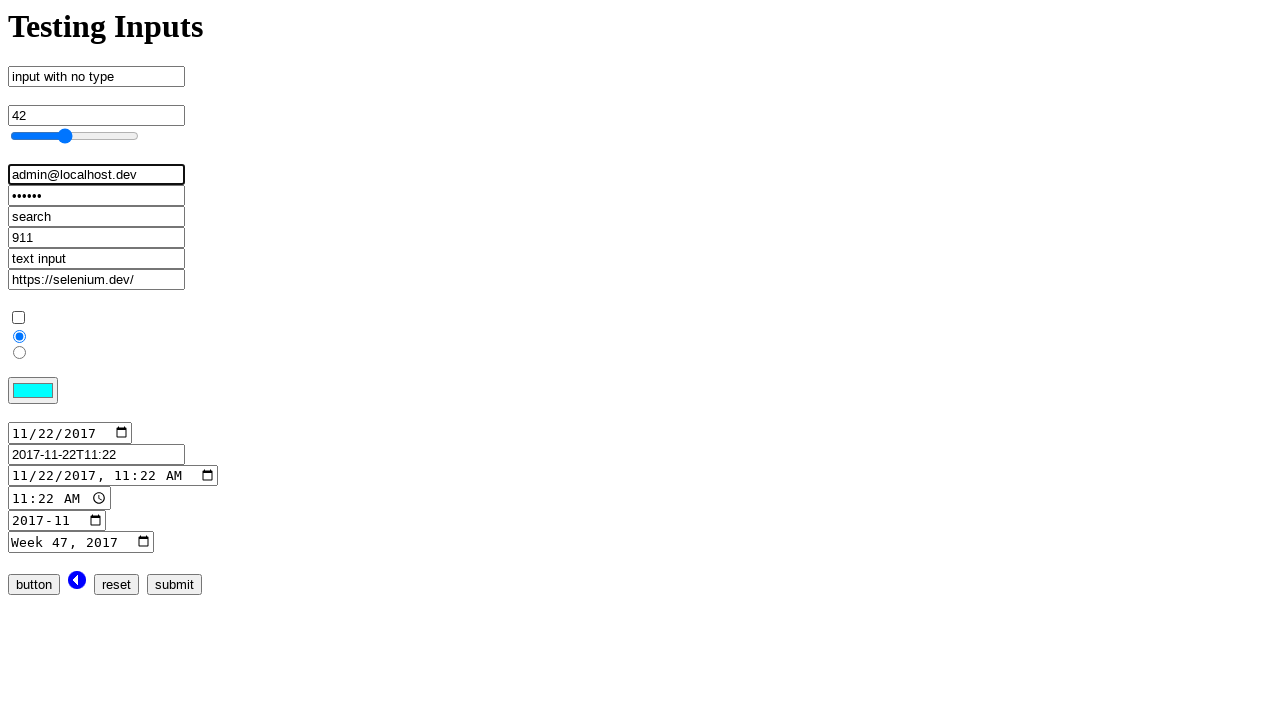

Verified email input value matches entered email
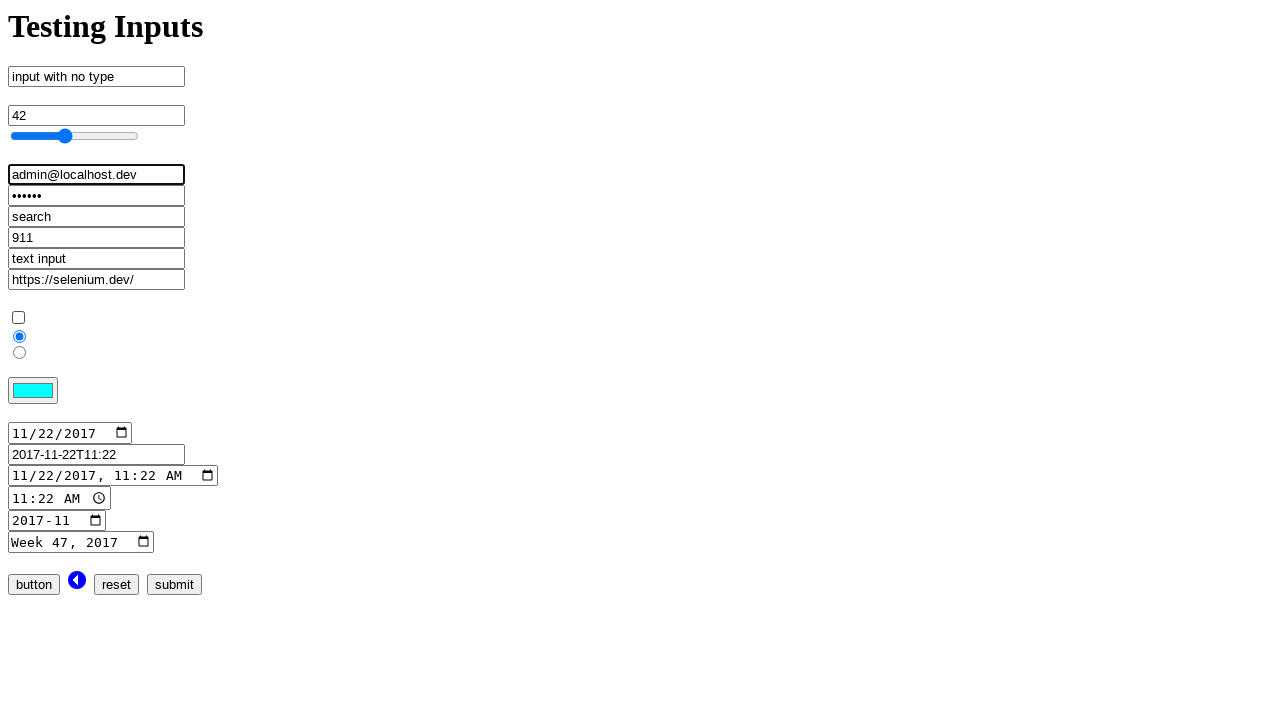

Cleared email input field again on input[name='email_input']
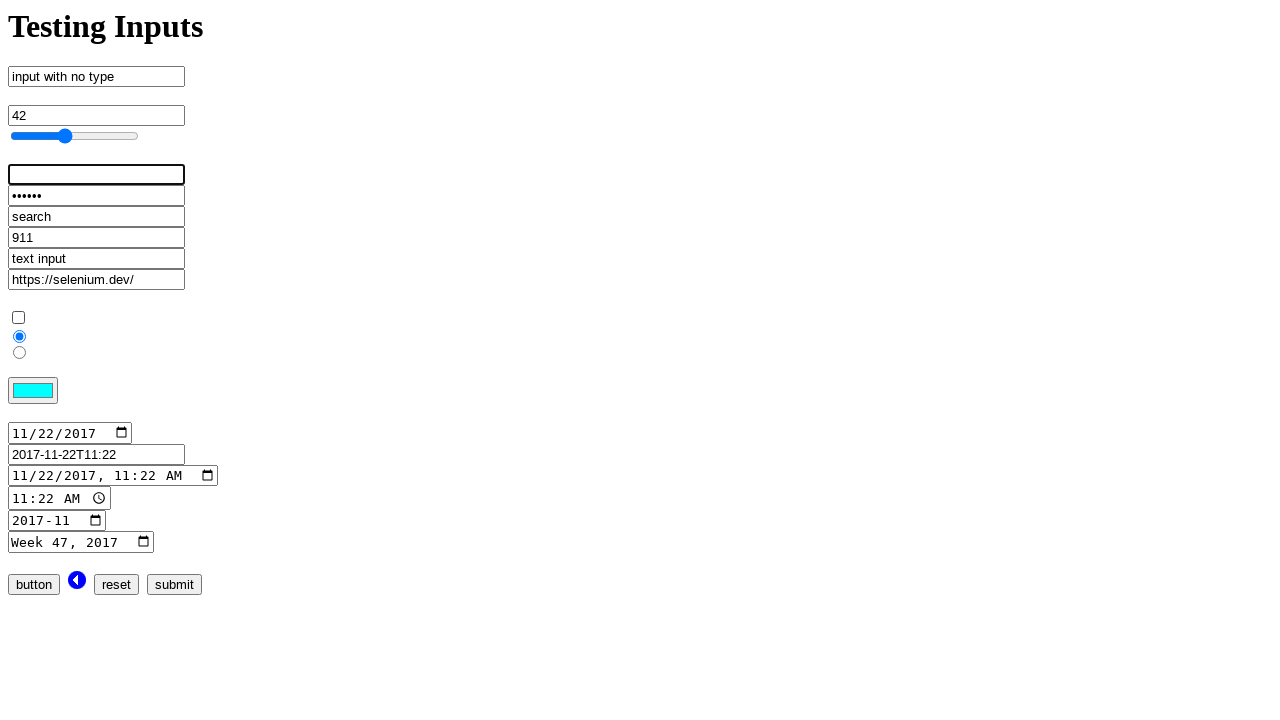

Verified email input is empty after clearing
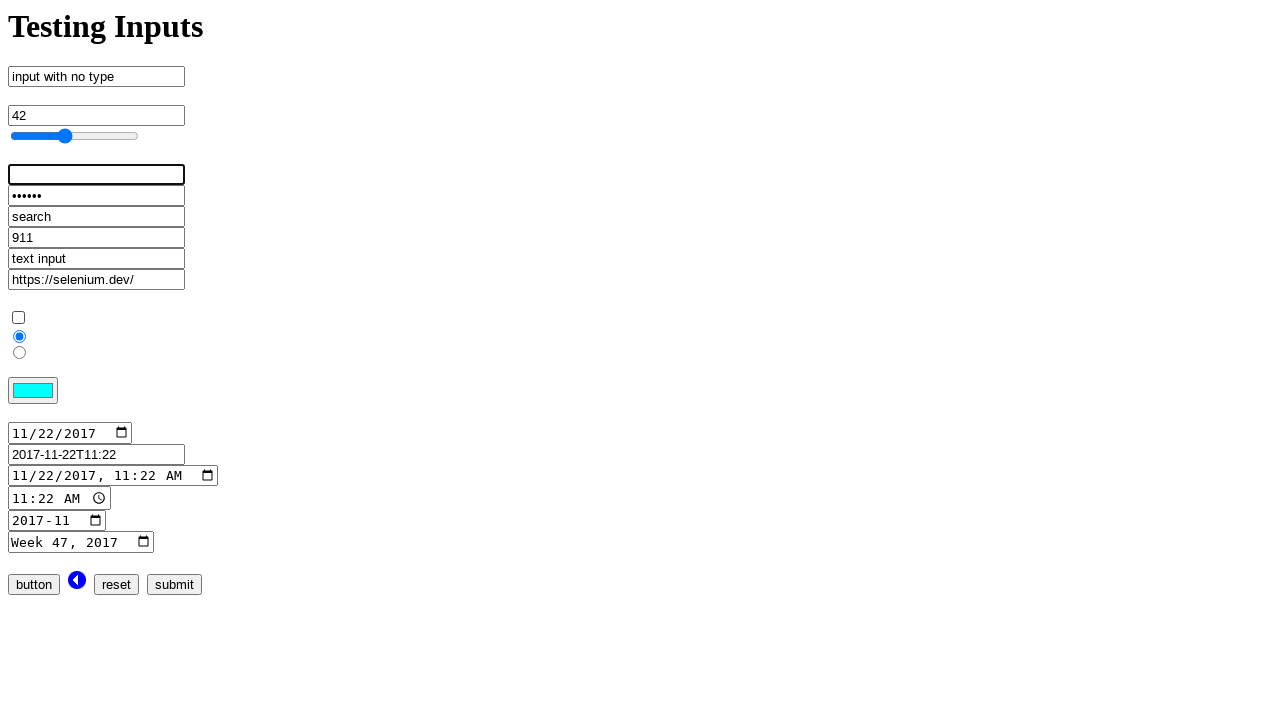

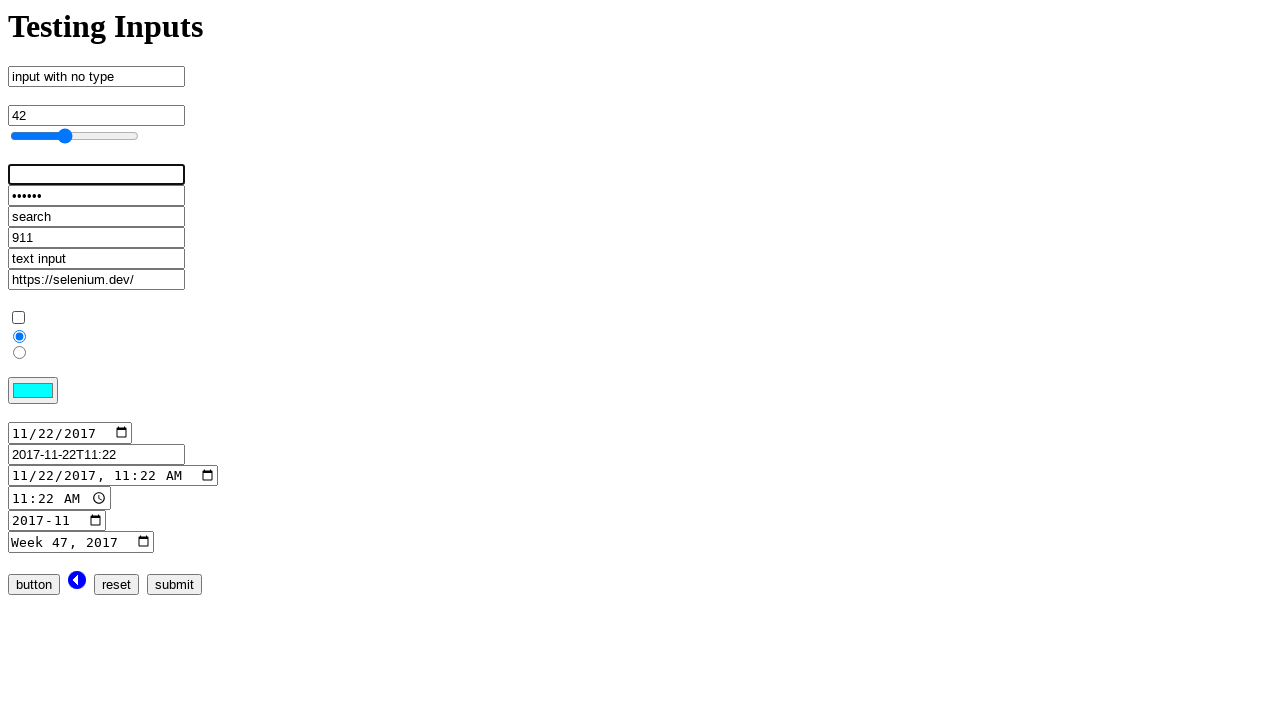